Tests that the toggle all checkbox updates its state when individual items are completed or cleared

Starting URL: https://demo.playwright.dev/todomvc

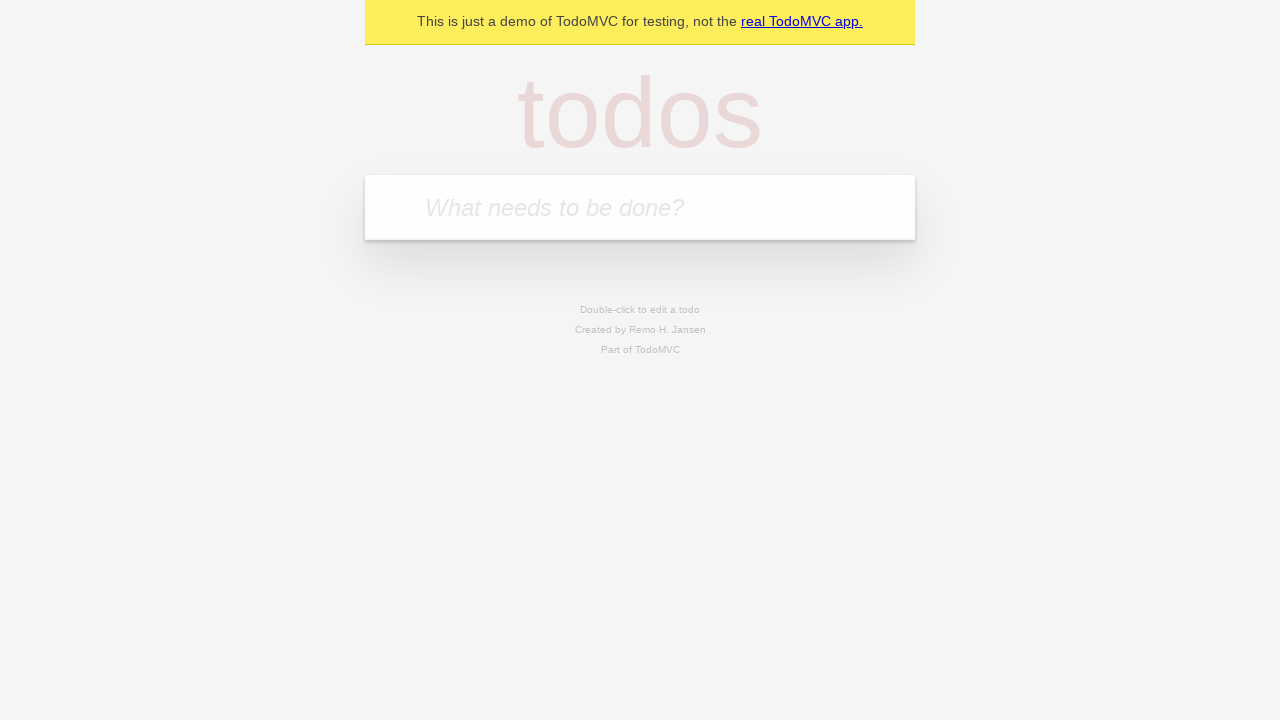

Filled input field with 'buy some cheese' on internal:attr=[placeholder="What needs to be done?"i]
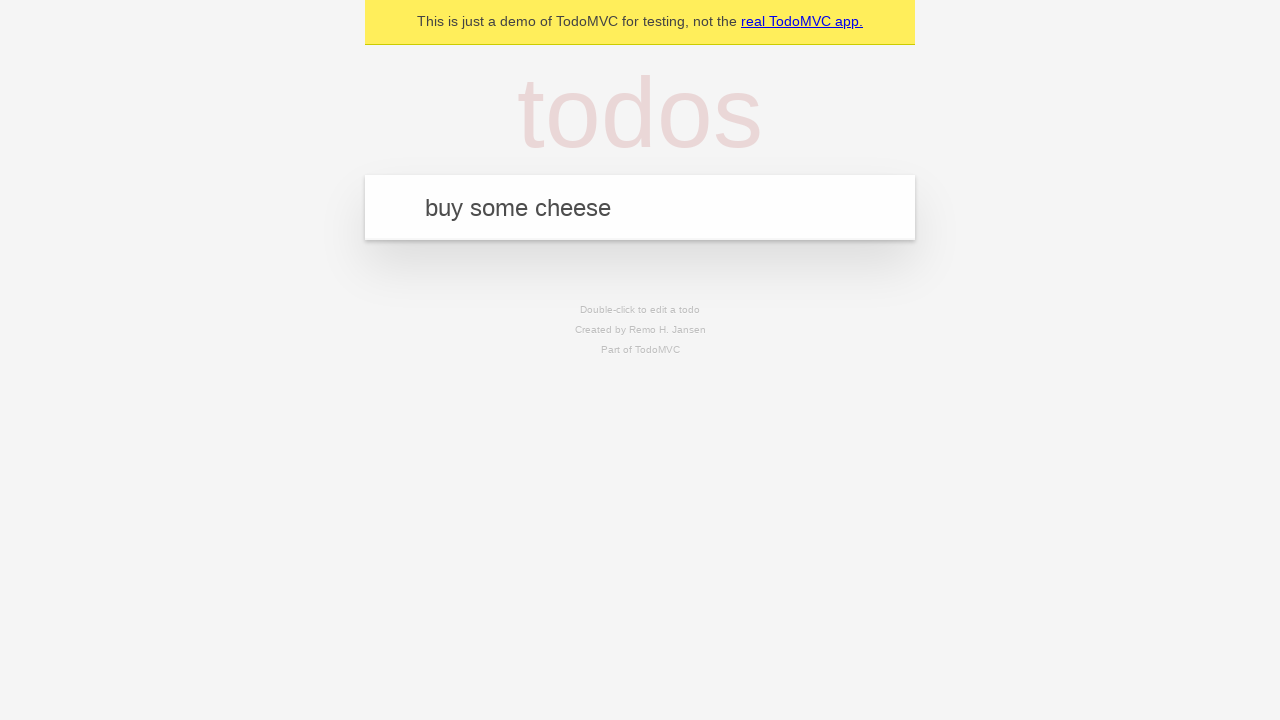

Pressed Enter to create first todo on internal:attr=[placeholder="What needs to be done?"i]
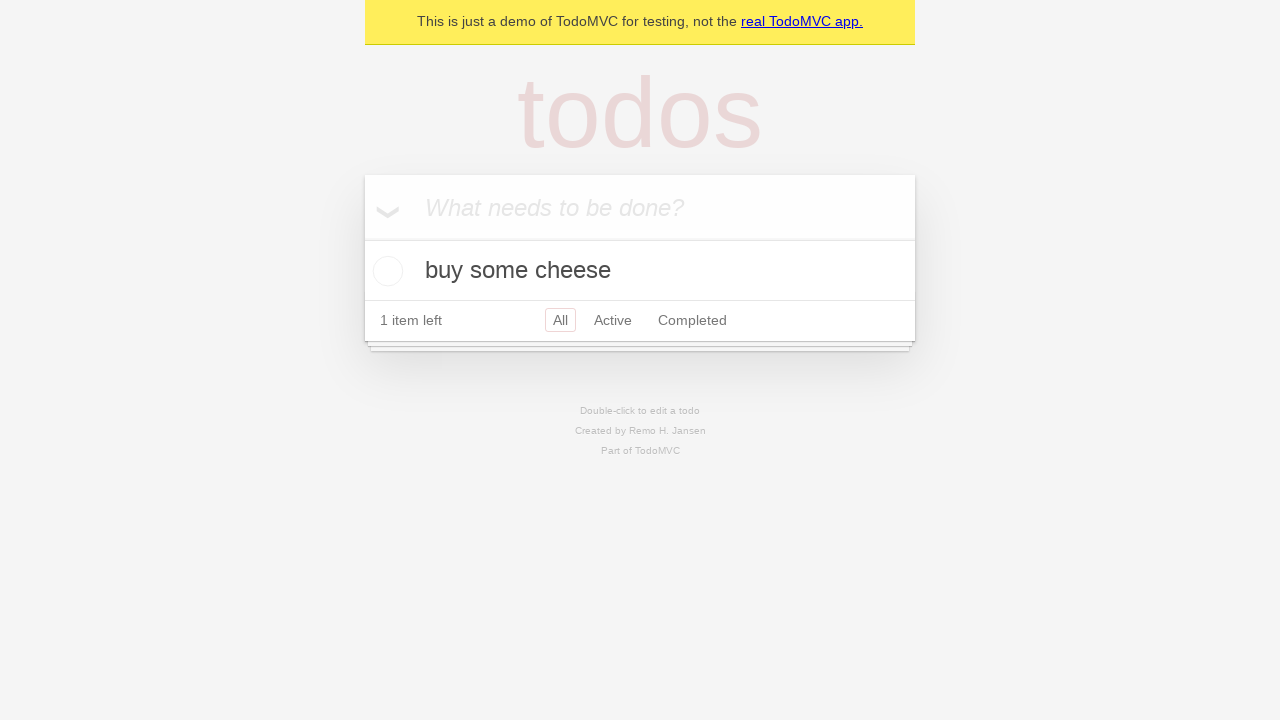

Filled input field with 'feed the cat' on internal:attr=[placeholder="What needs to be done?"i]
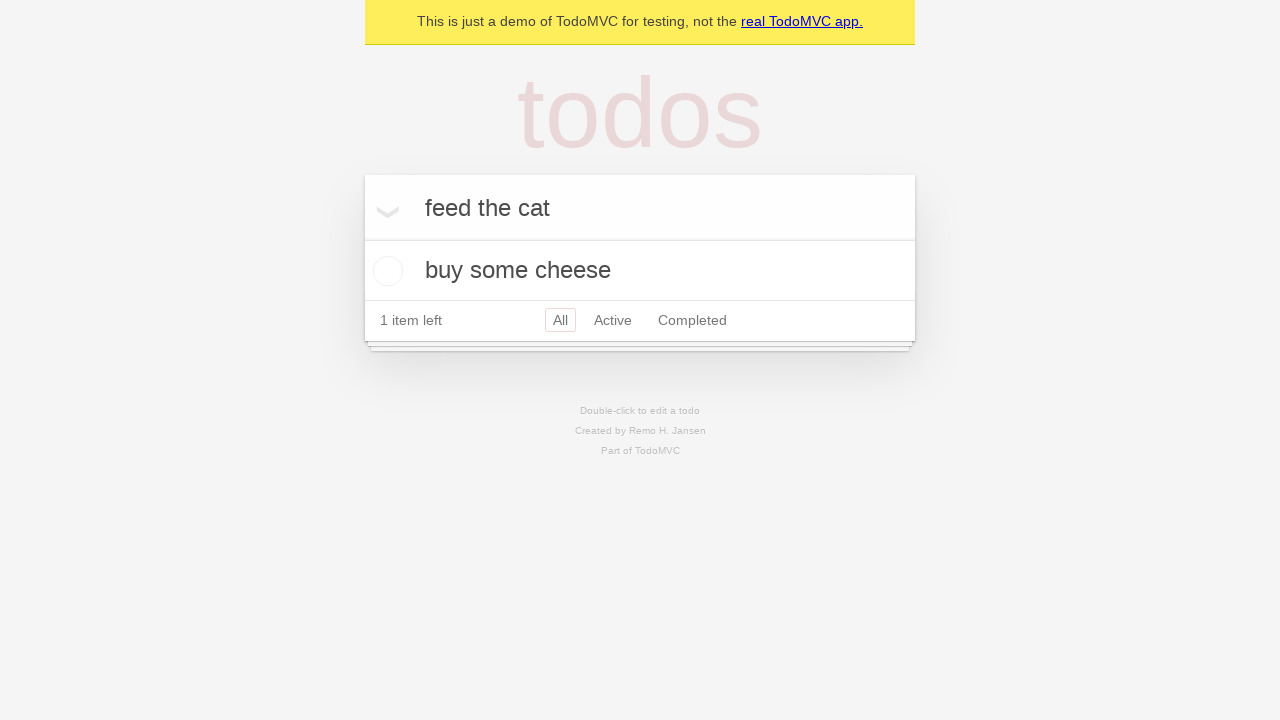

Pressed Enter to create second todo on internal:attr=[placeholder="What needs to be done?"i]
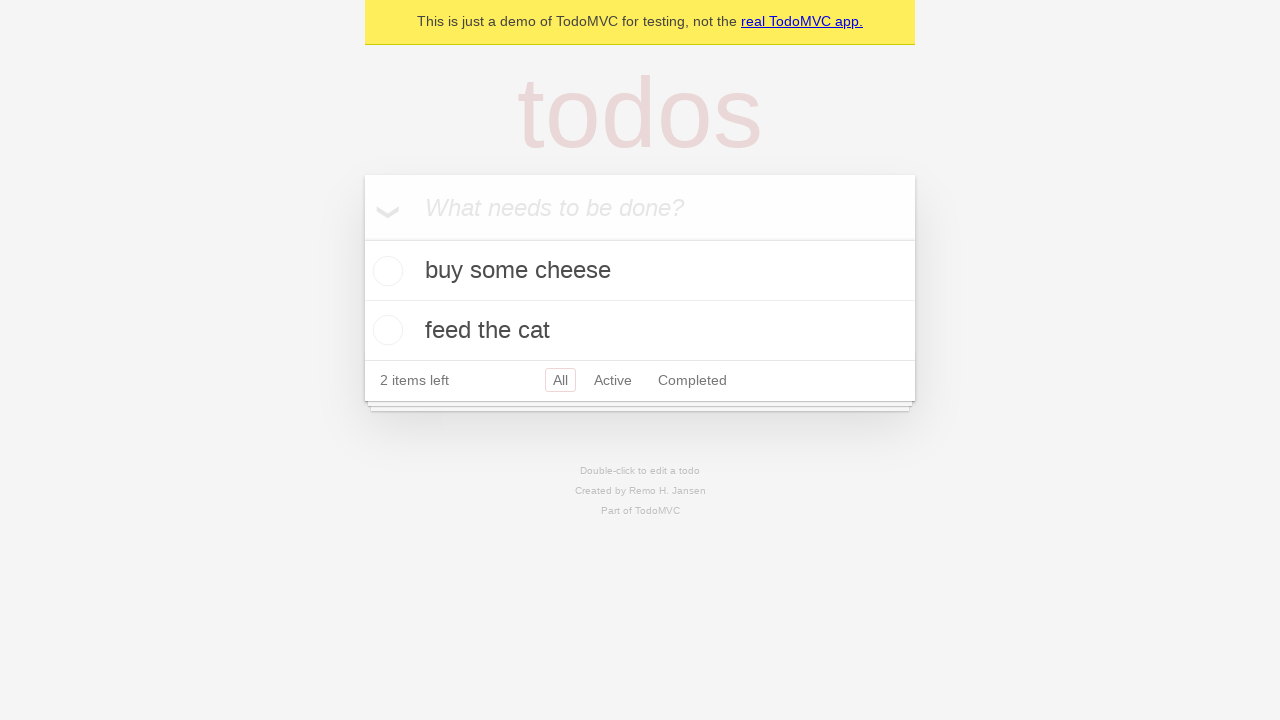

Filled input field with 'book a doctors appointment' on internal:attr=[placeholder="What needs to be done?"i]
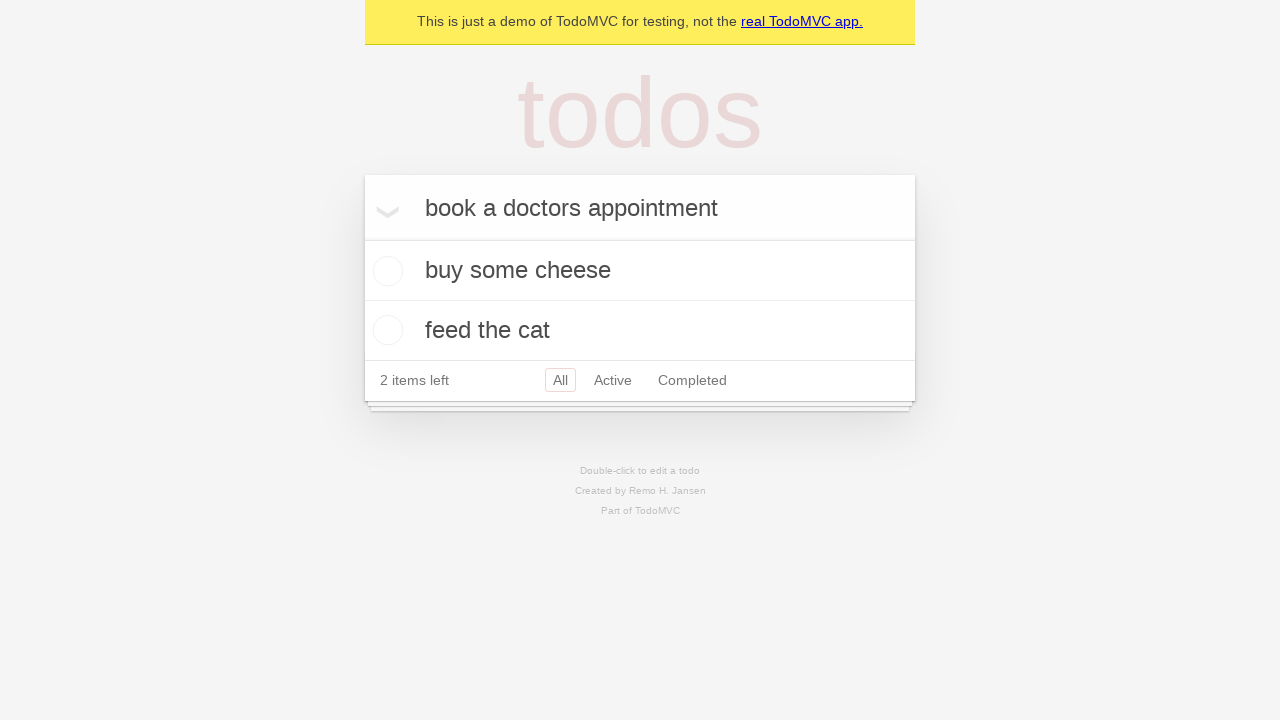

Pressed Enter to create third todo on internal:attr=[placeholder="What needs to be done?"i]
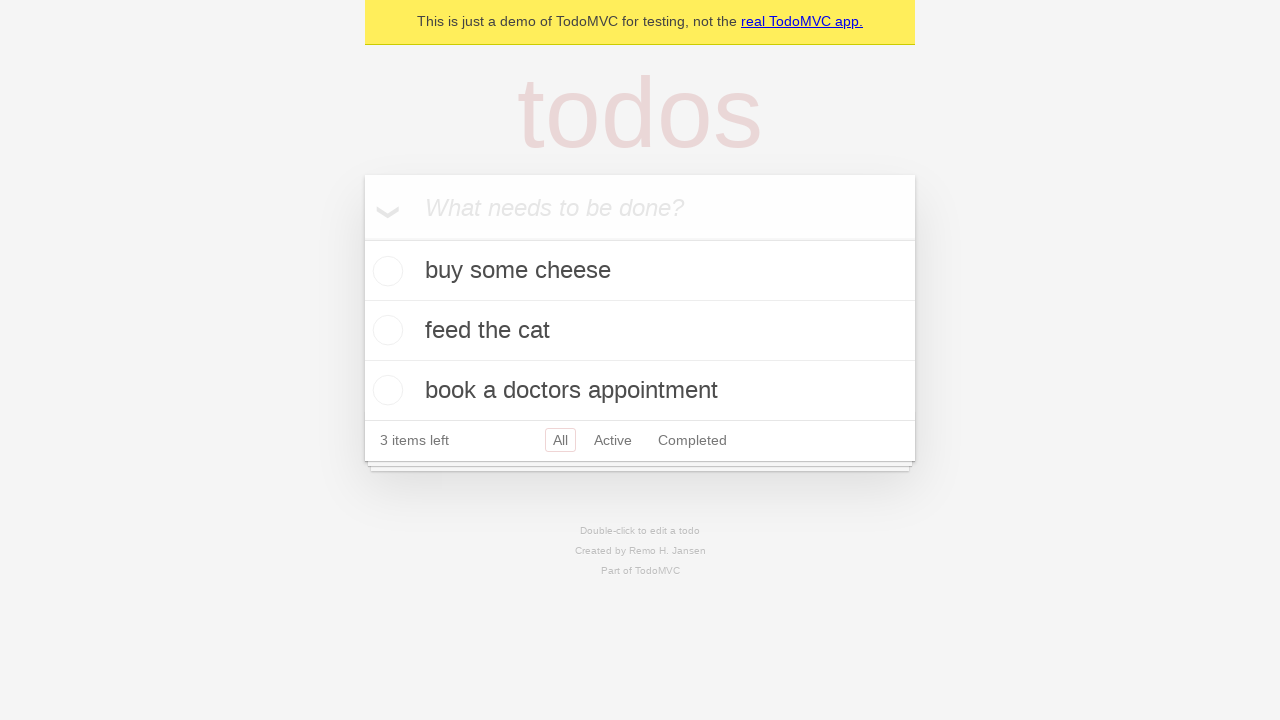

Clicked 'Mark all as complete' checkbox to check all todos at (362, 238) on internal:label="Mark all as complete"i
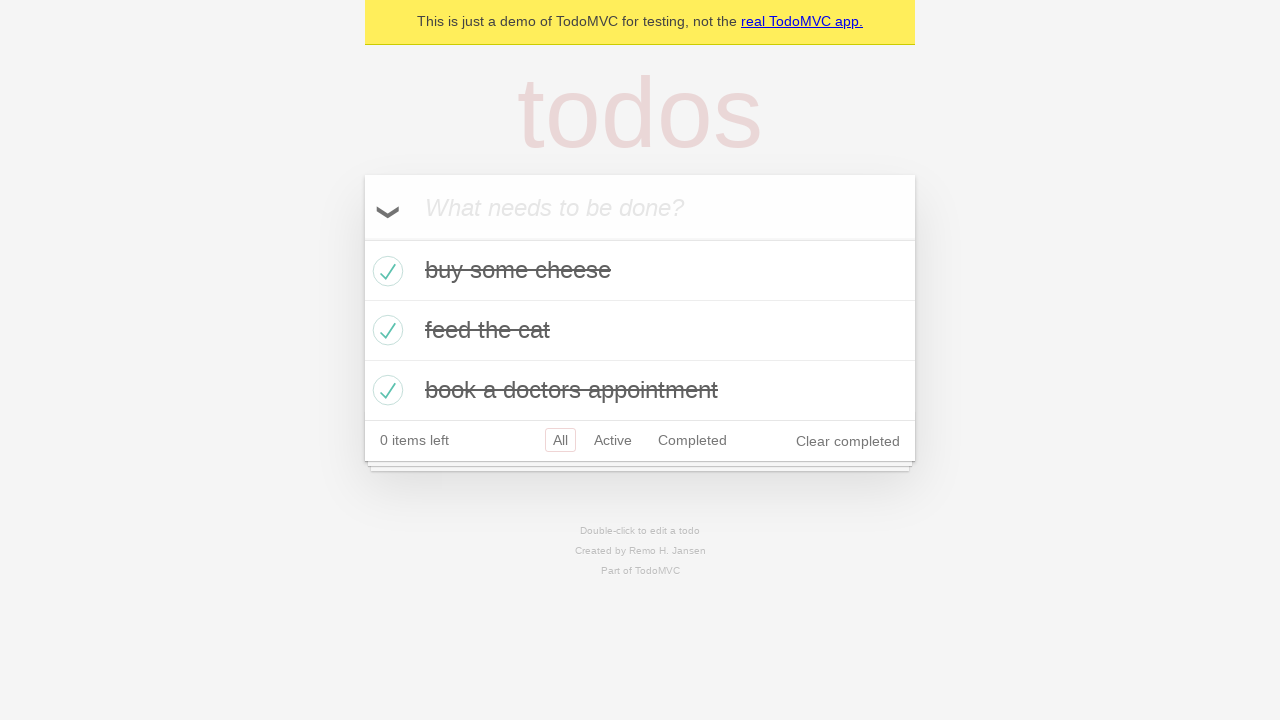

Unchecked the first todo item at (385, 271) on internal:testid=[data-testid="todo-item"s] >> nth=0 >> internal:role=checkbox
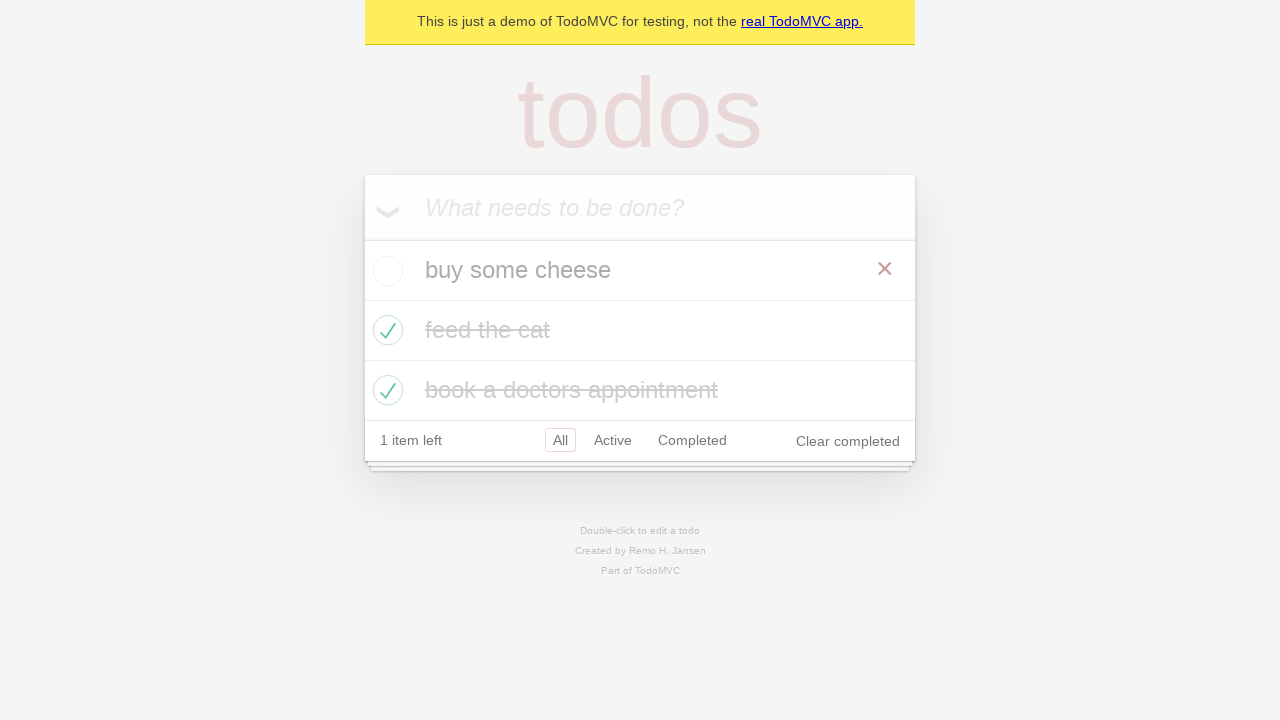

Checked the first todo item again at (385, 271) on internal:testid=[data-testid="todo-item"s] >> nth=0 >> internal:role=checkbox
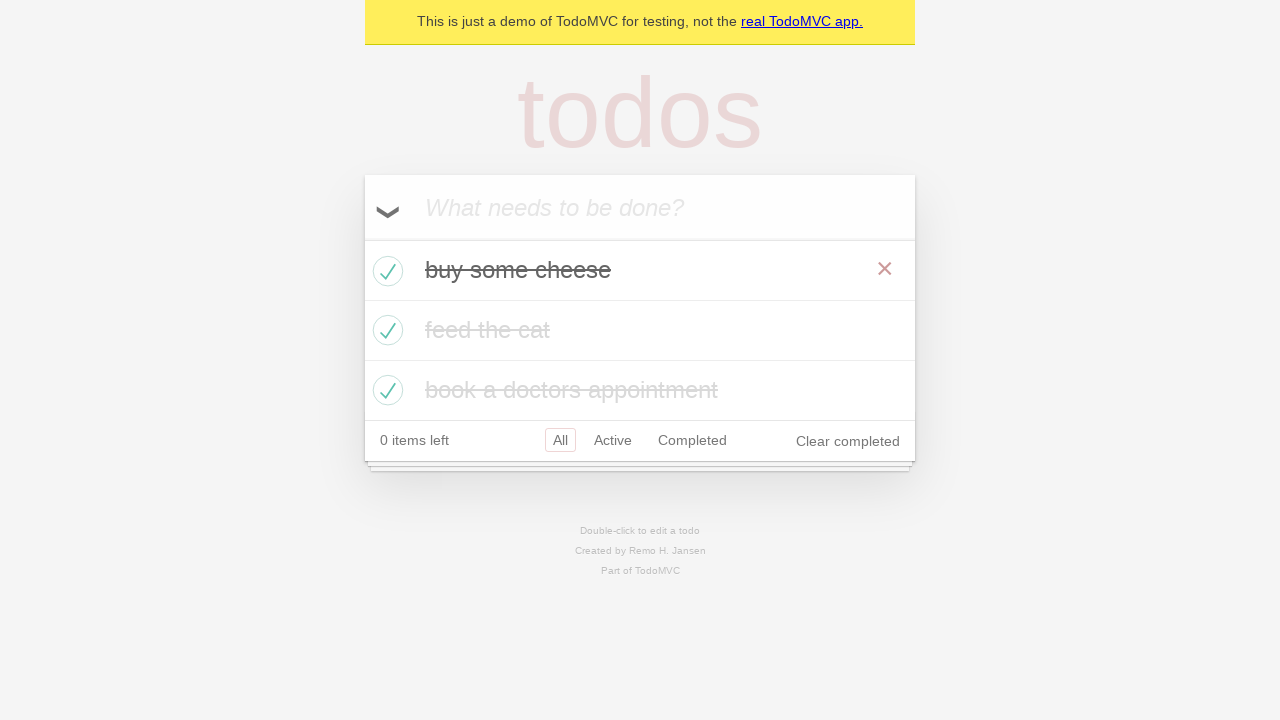

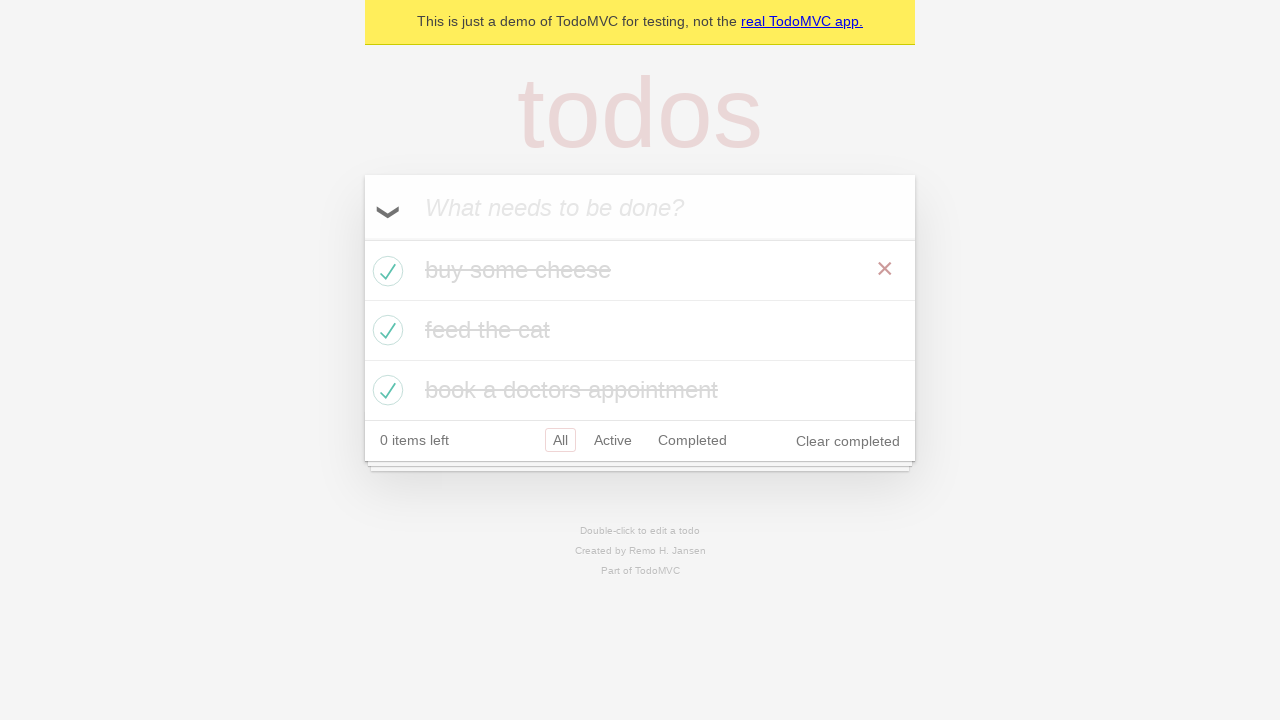